Tests nested frames navigation by clicking on the Nested Frames link, switching to nested iframes, and verifying content within the middle frame

Starting URL: https://the-internet.herokuapp.com/

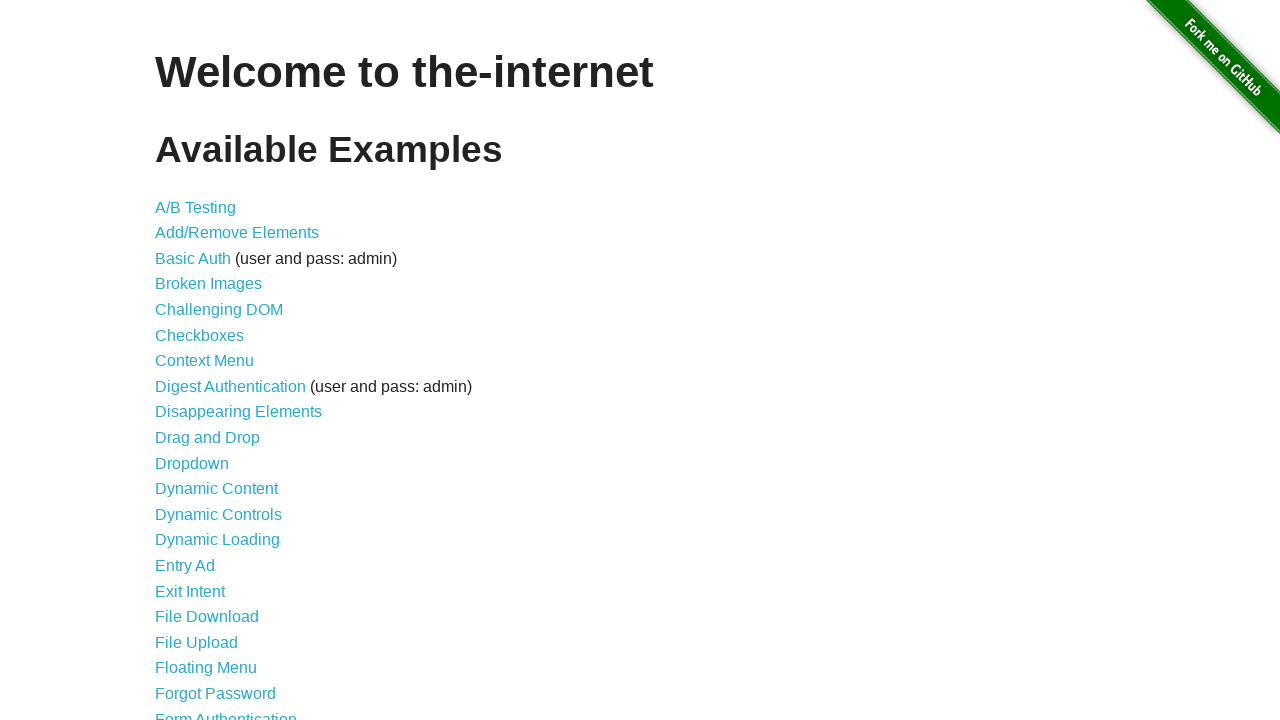

Clicked on 'Nested Frames' link at (210, 395) on text=Nested Frames
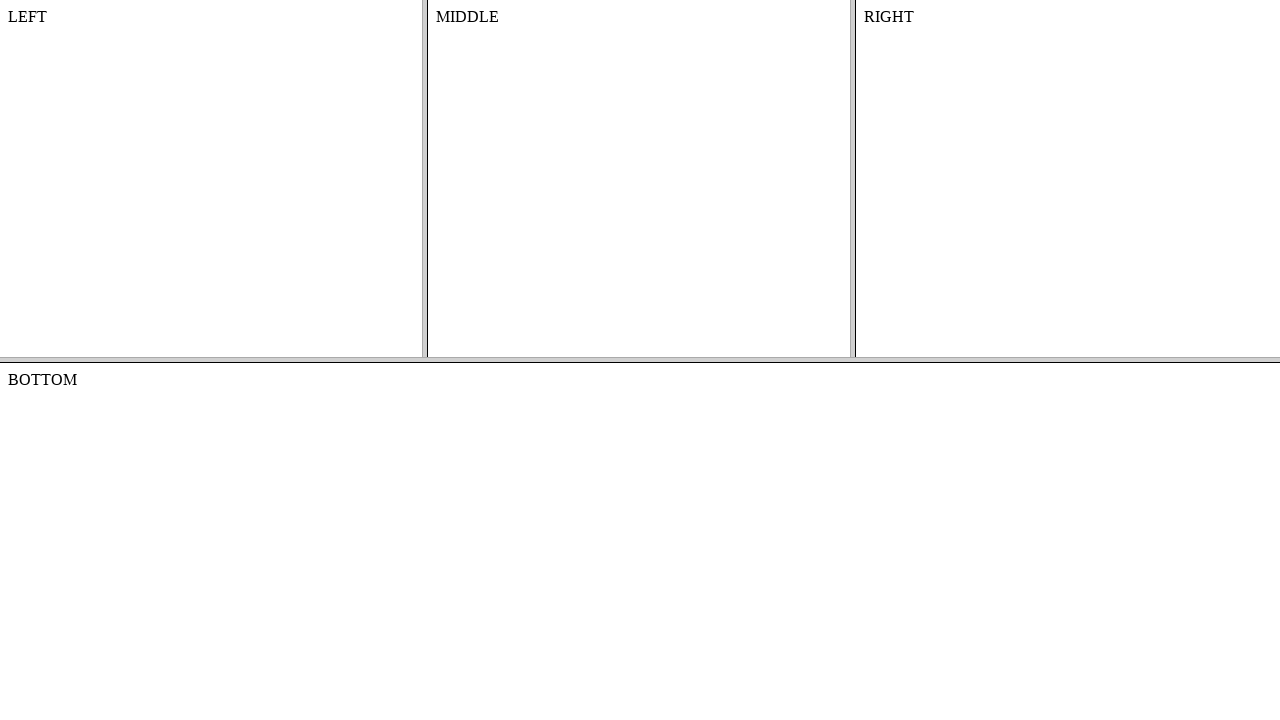

Located and switched to top frame
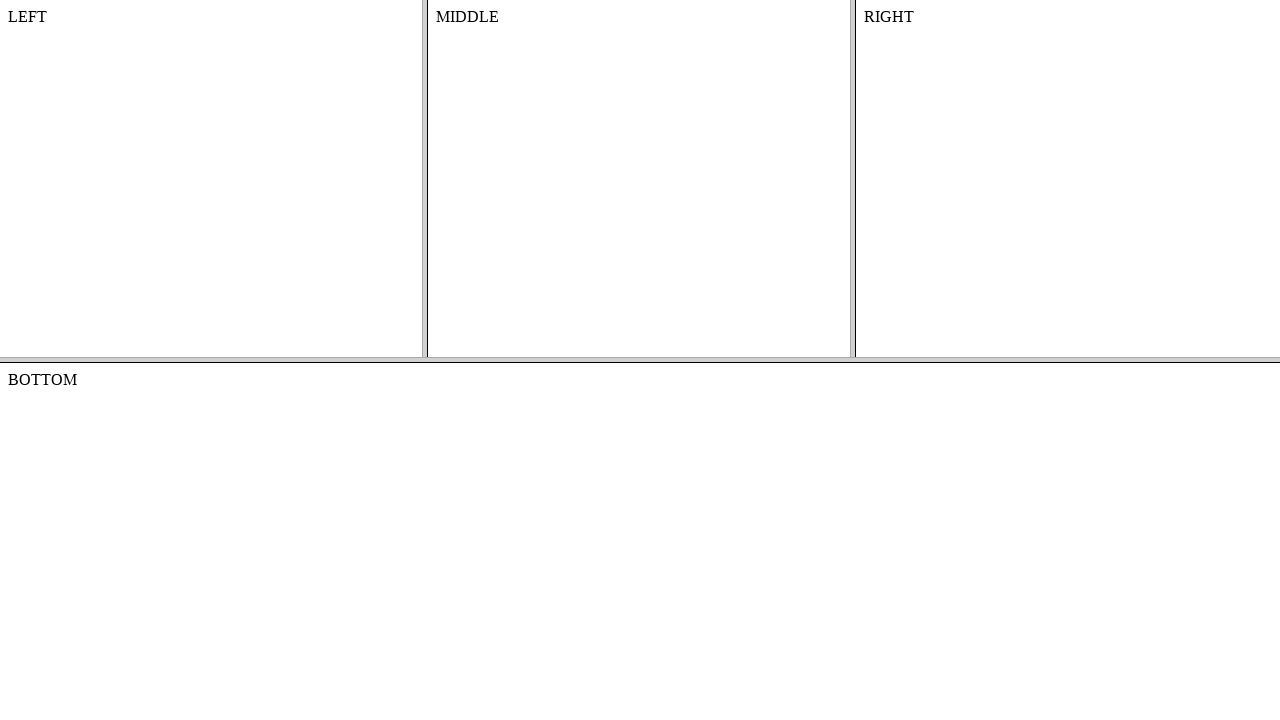

Located middle frame within top frame
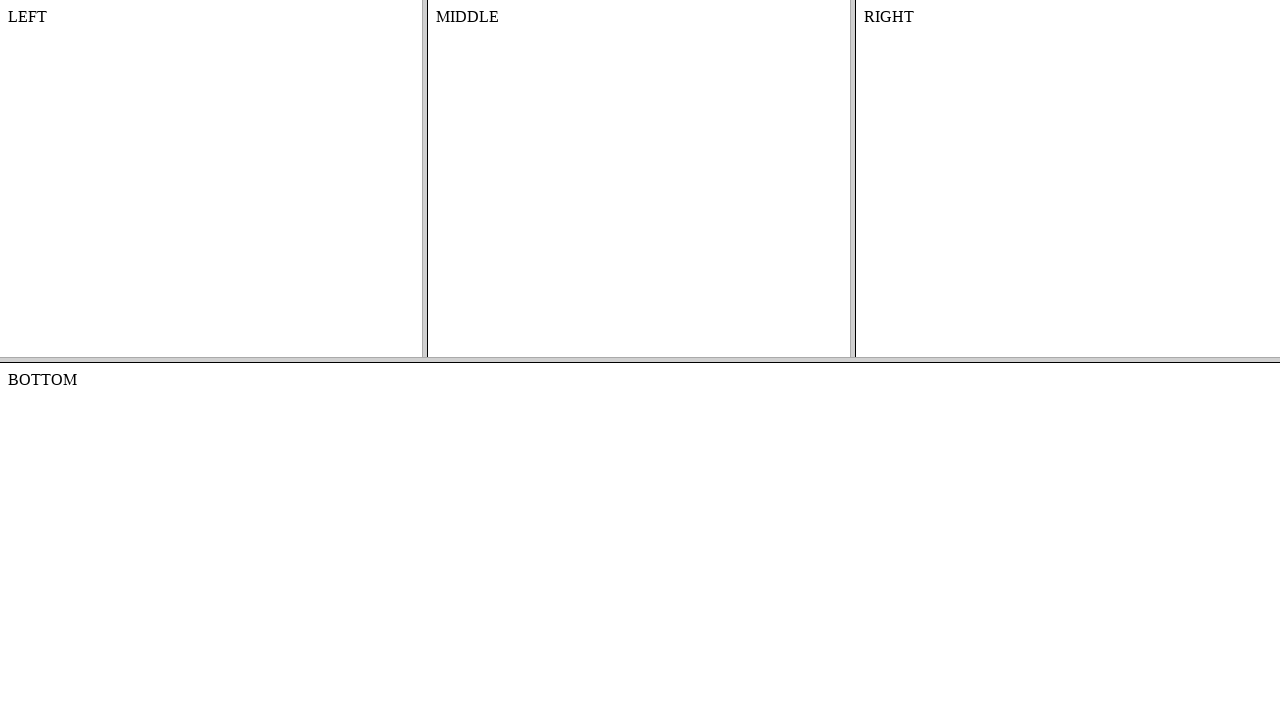

Verified content element is present in middle frame
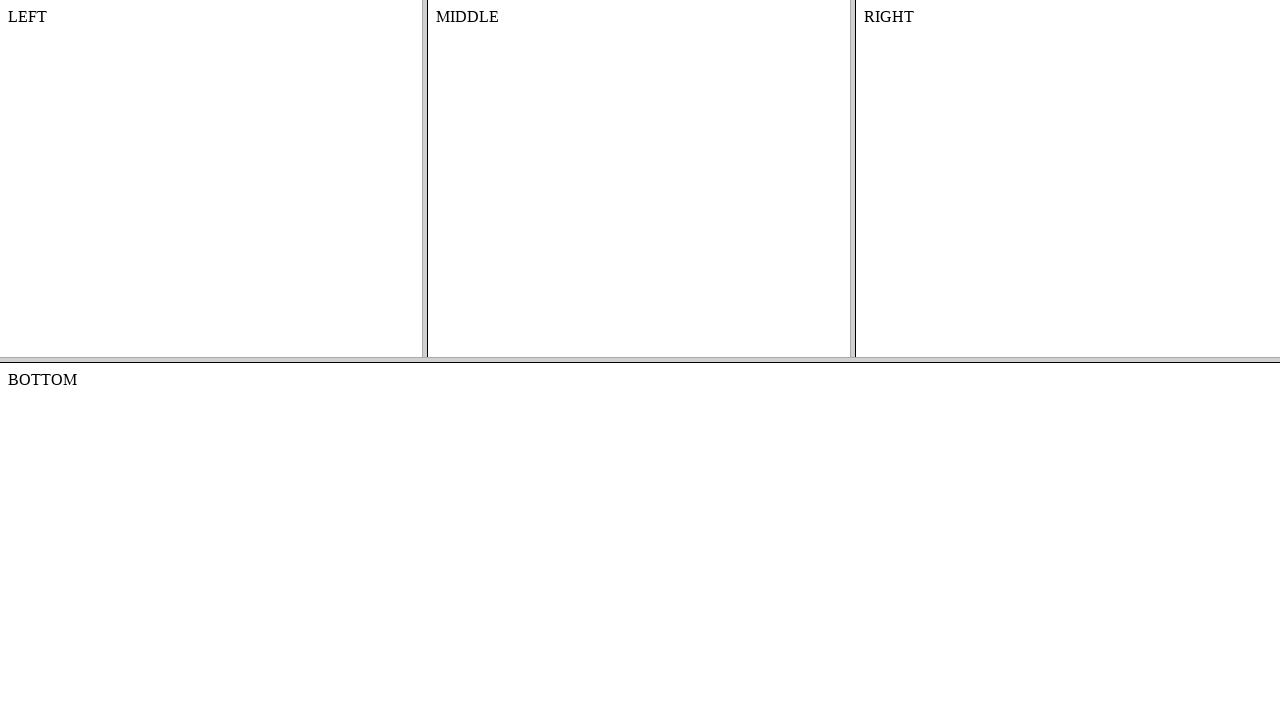

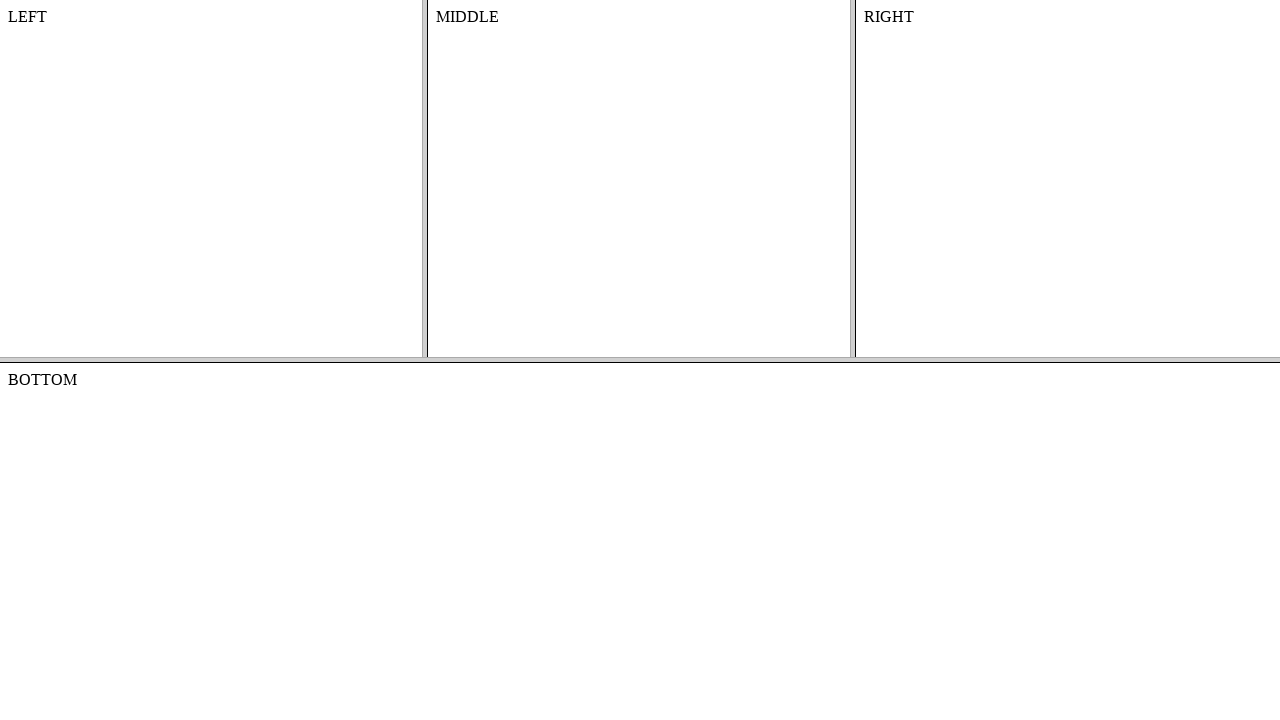